Tests autocomplete dropdown functionality by typing "Ind", selecting "India" from suggestions, and checking a checkbox

Starting URL: https://www.rahulshettyacademy.com/dropdownsPractise/

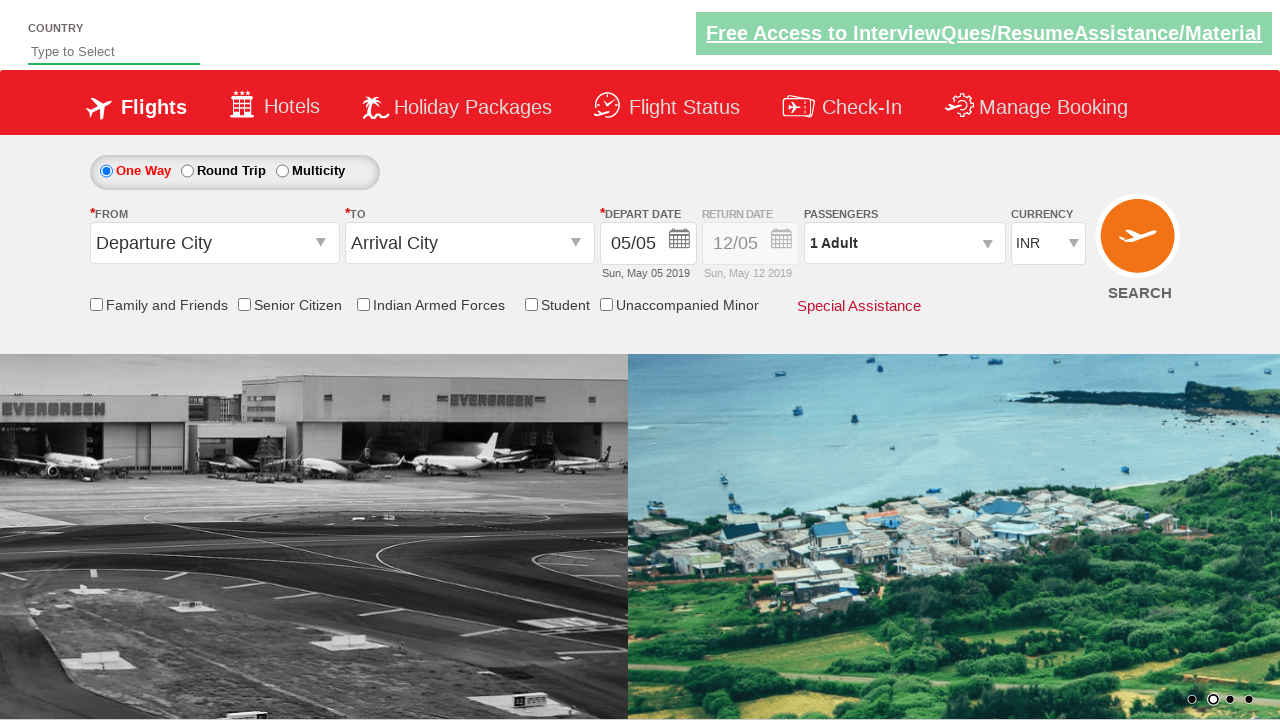

Navigated to autocomplete dropdown practice page
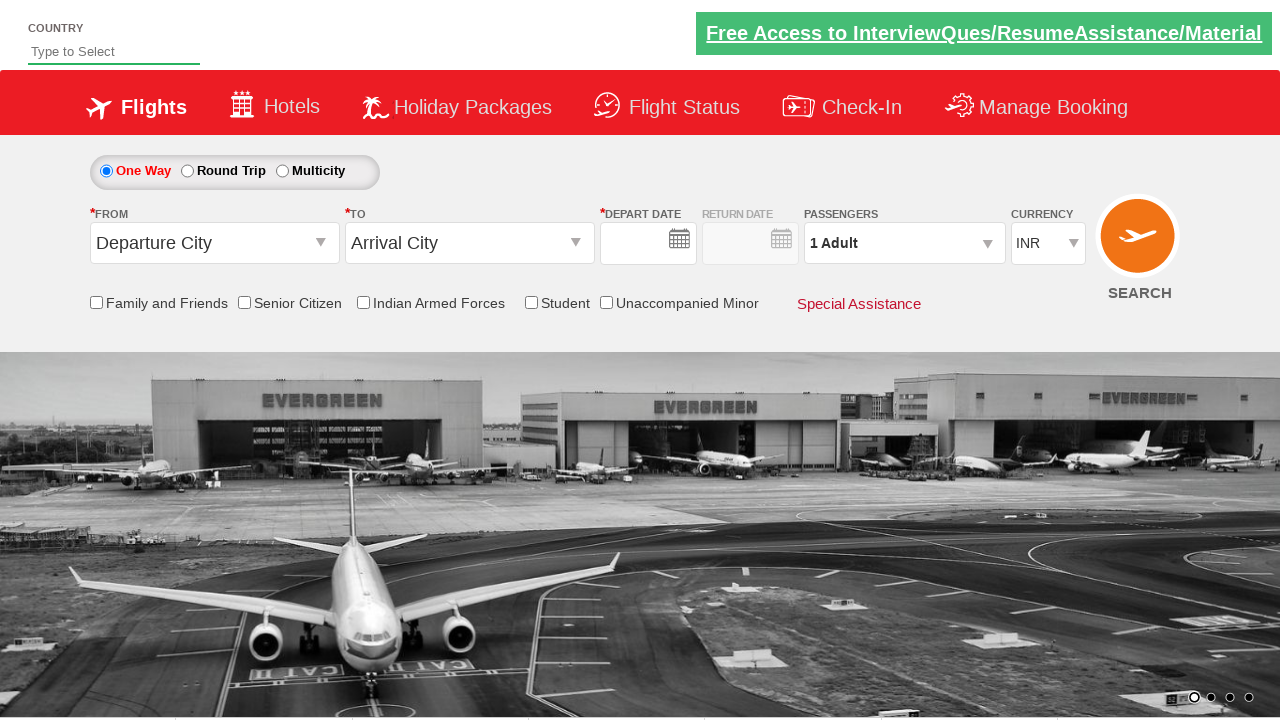

Typed 'Ind' in the autosuggest field on #autosuggest
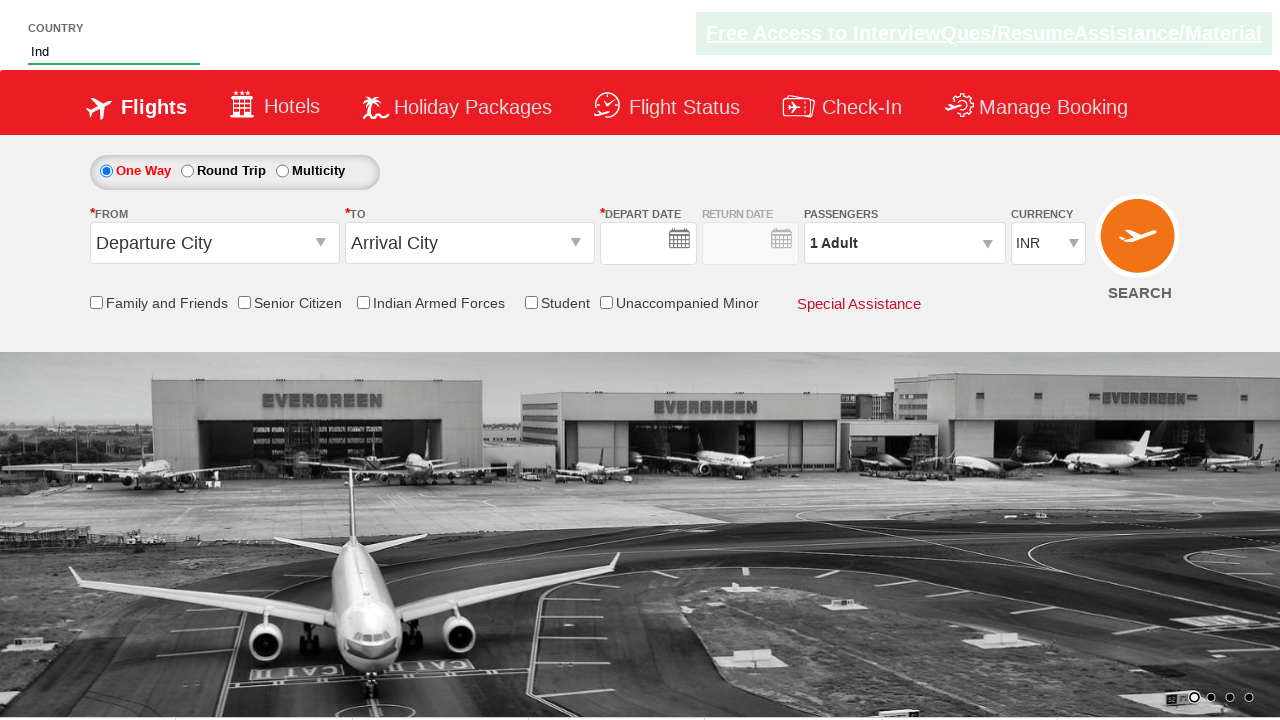

Autocomplete suggestions dropdown appeared
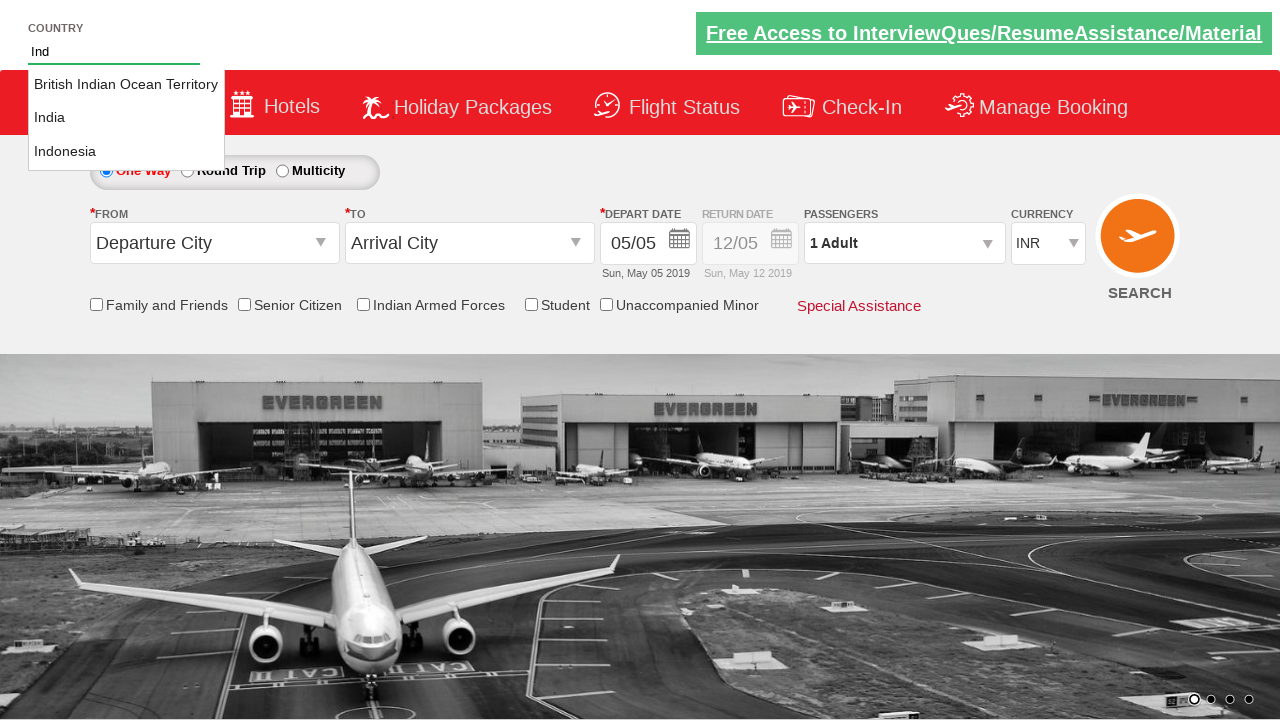

Selected 'India' from autocomplete suggestions at (126, 118) on xpath=//ul[@class='ui-autocomplete ui-front ui-menu ui-widget ui-widget-content 
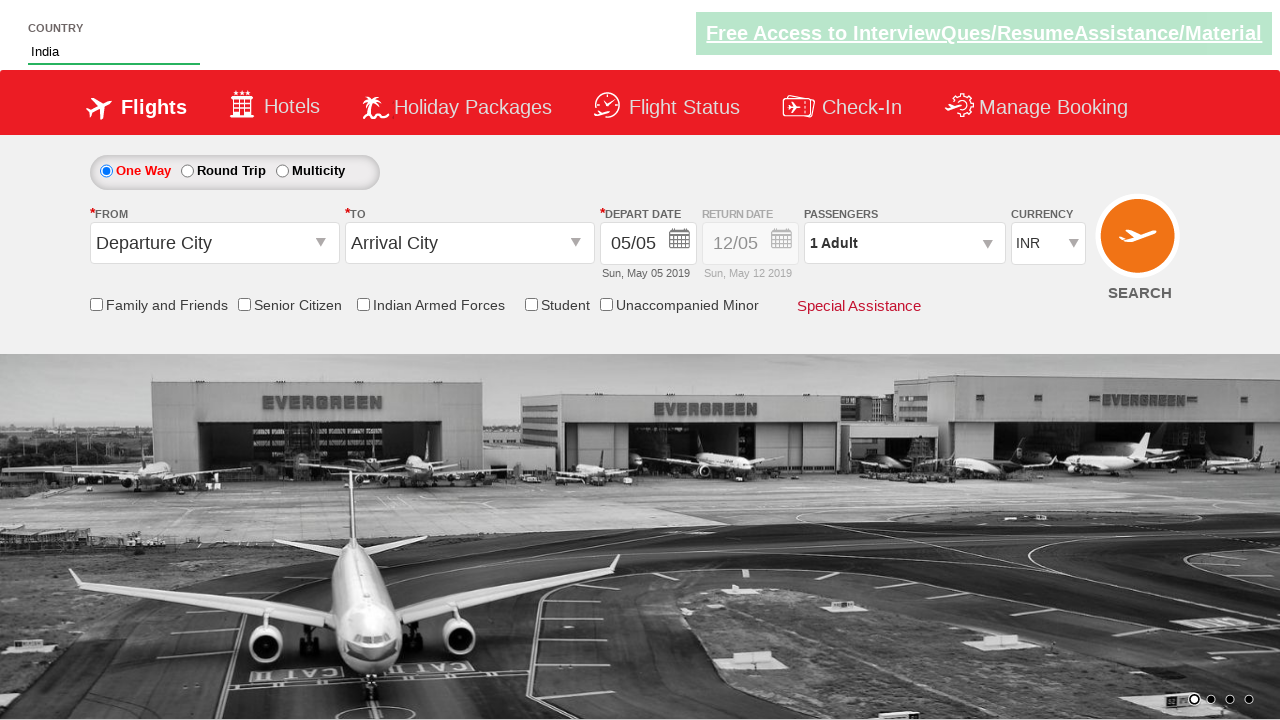

Clicked the friends and family checkbox at (96, 304) on input[name='ctl00$mainContent$chk_friendsandfamily']
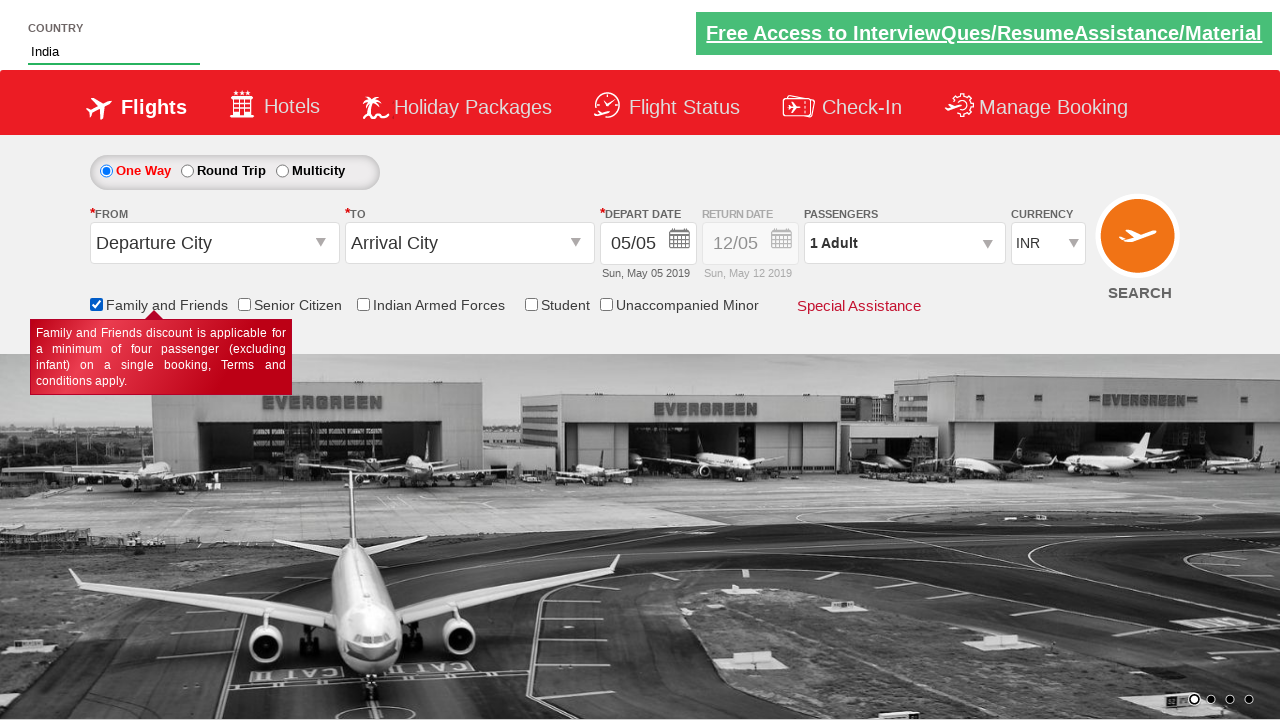

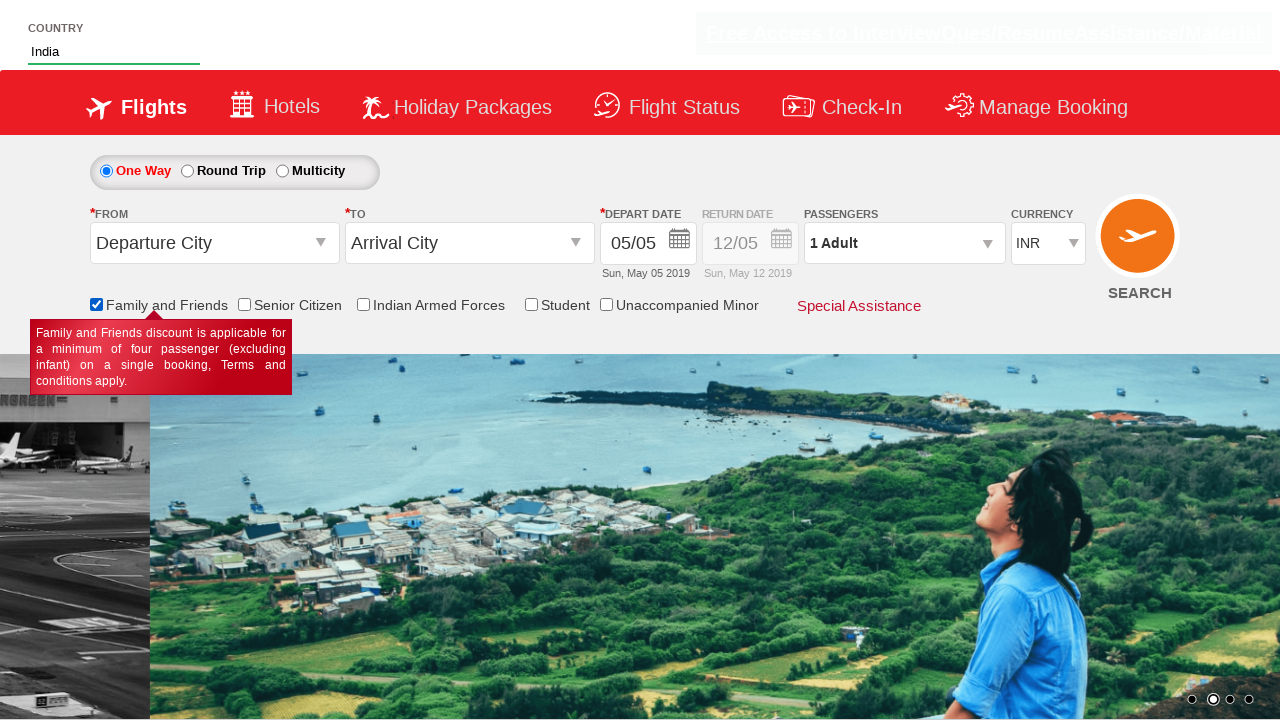